Tests cascading dropdown selection by selecting a company (BMW) from the first dropdown, waiting for the second dropdown to become clickable, then selecting a car type (Cariolet), and verifying that 6 list items appear.

Starting URL: https://suvroc.github.io/selenium-mail-course/07/workshop.html

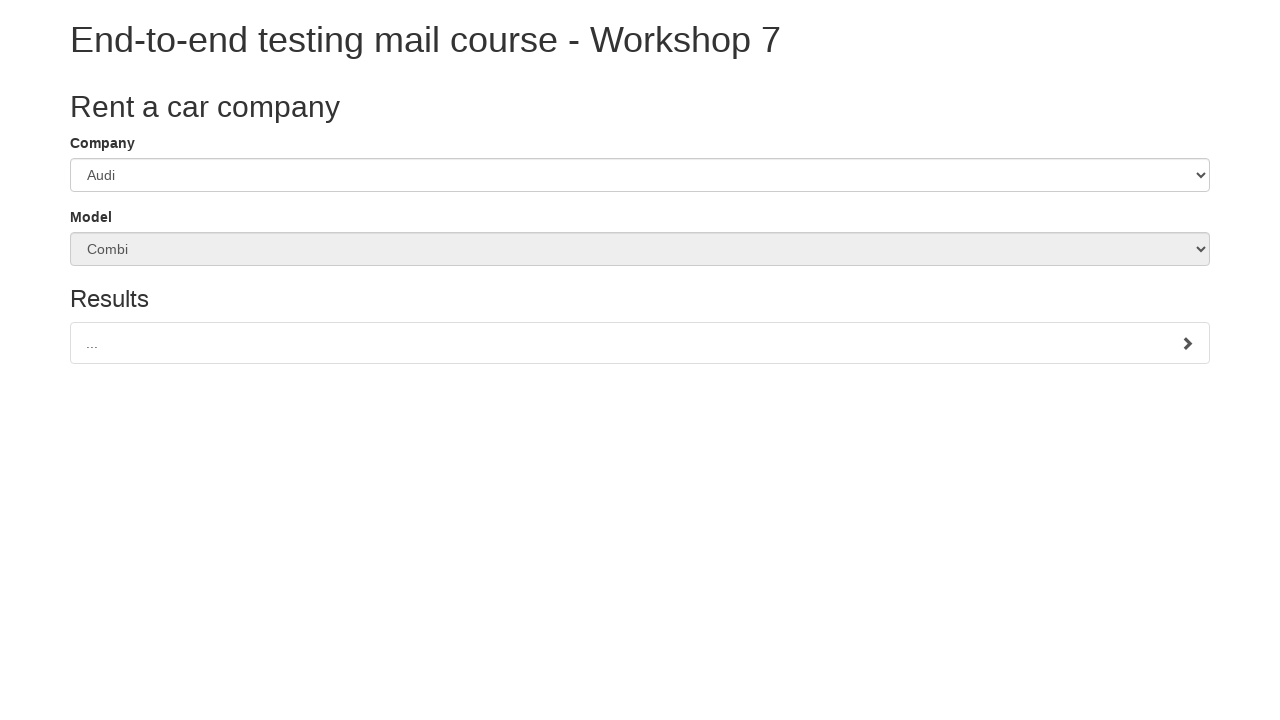

Navigated to workshop page
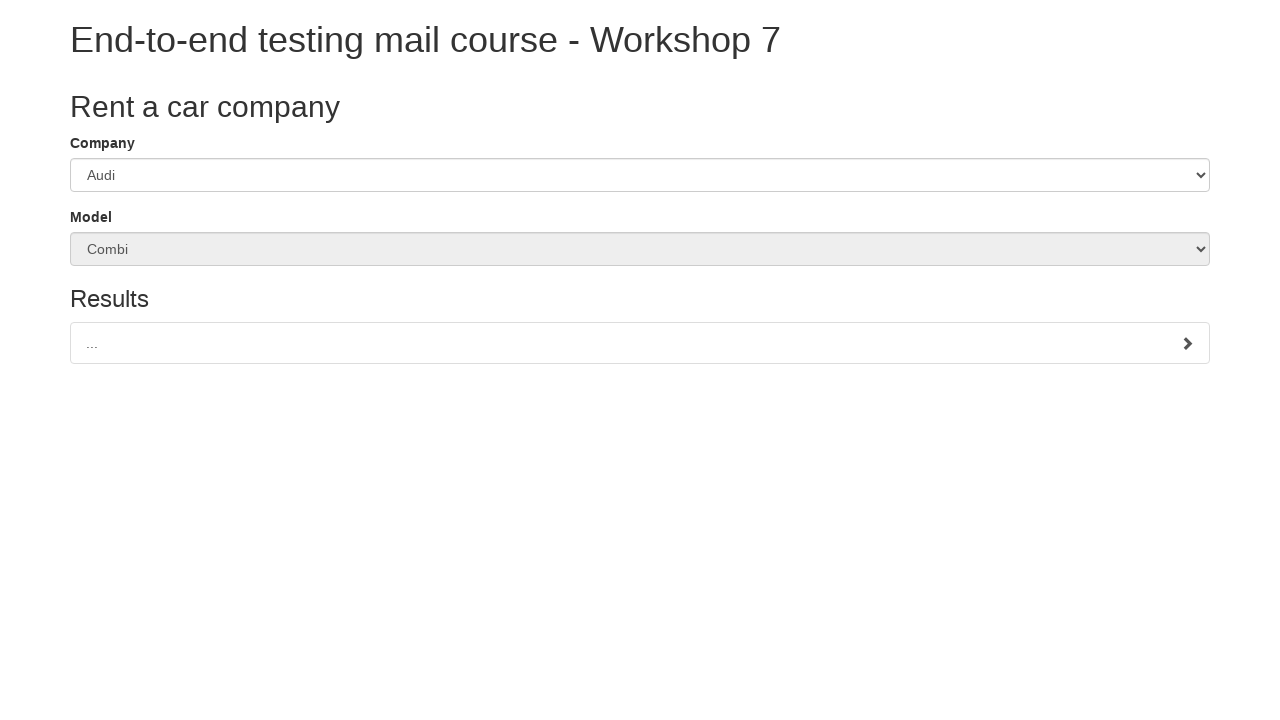

Selected BMW from company dropdown on #companySelect
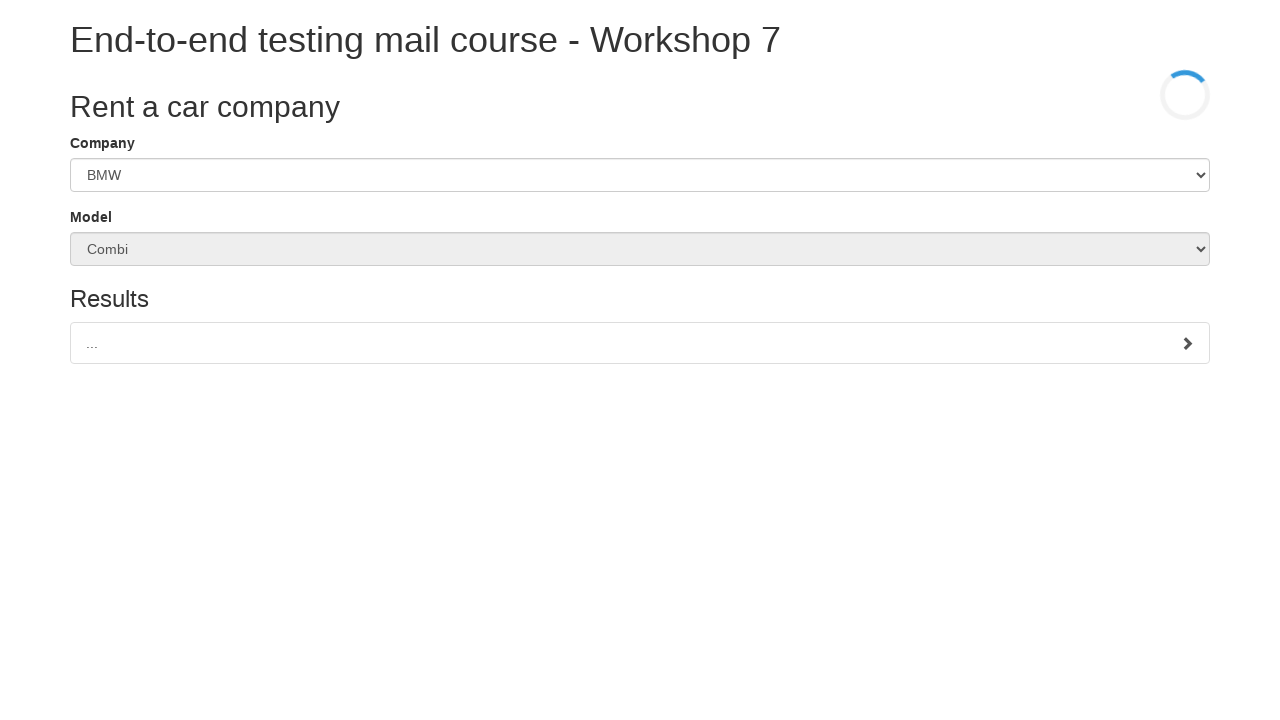

Car dropdown became enabled after BMW selection
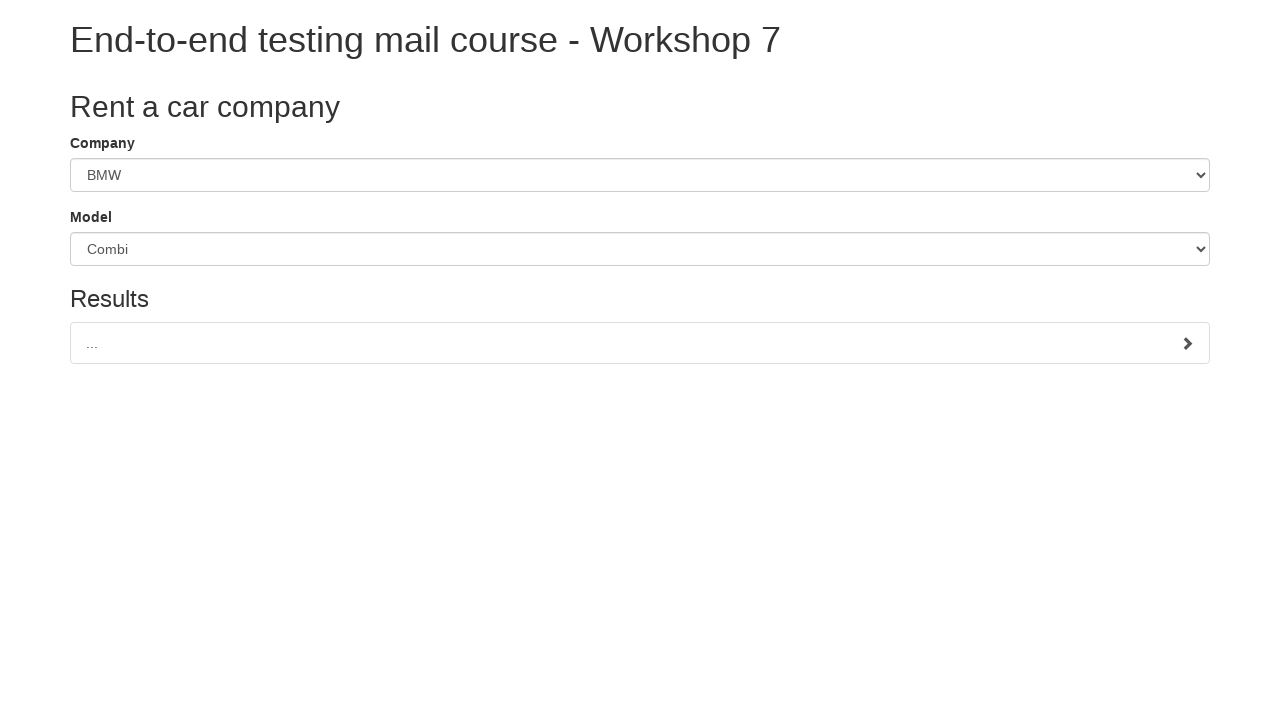

Selected Cariolet from car type dropdown on #carSelect
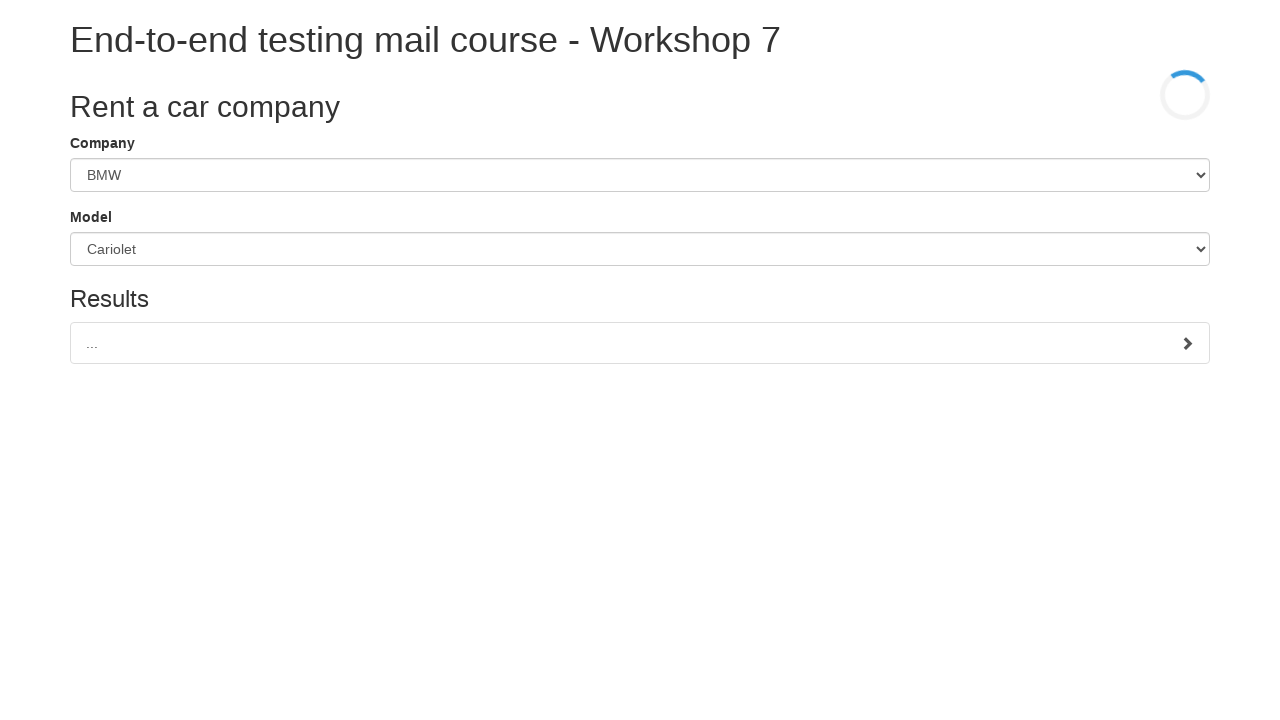

Waited for 6th list item to appear
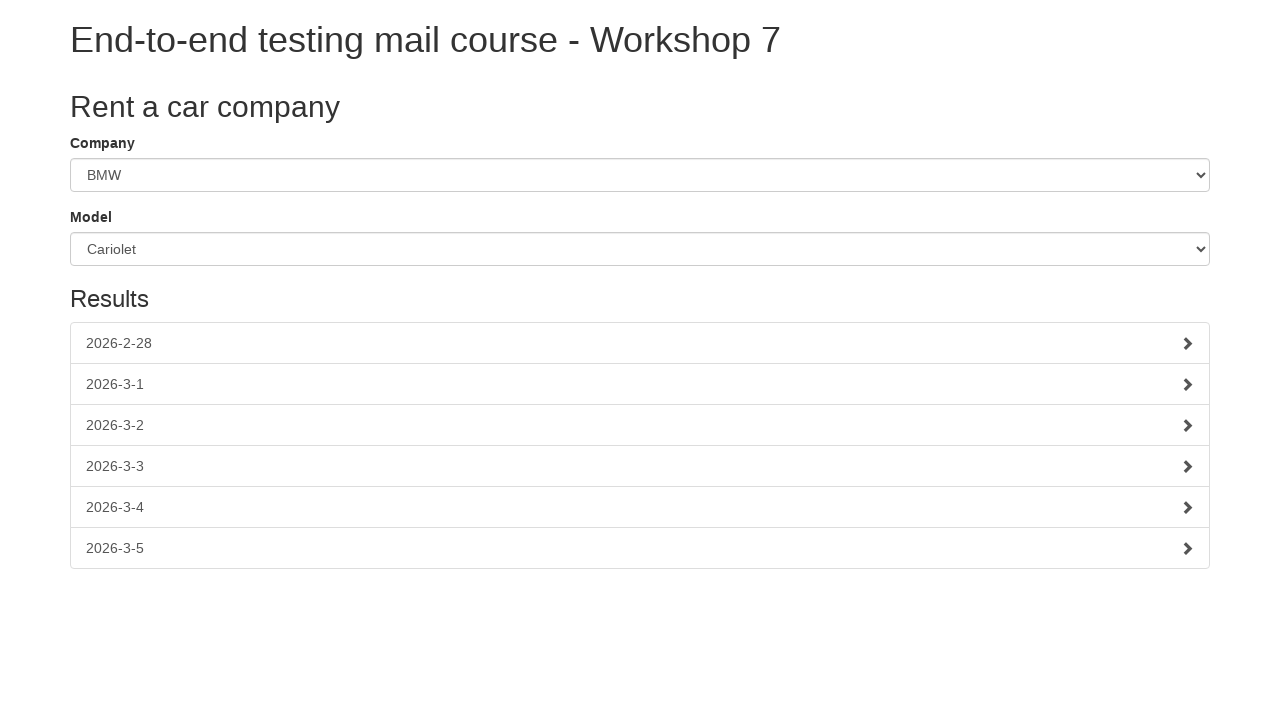

Verified list items are displayed
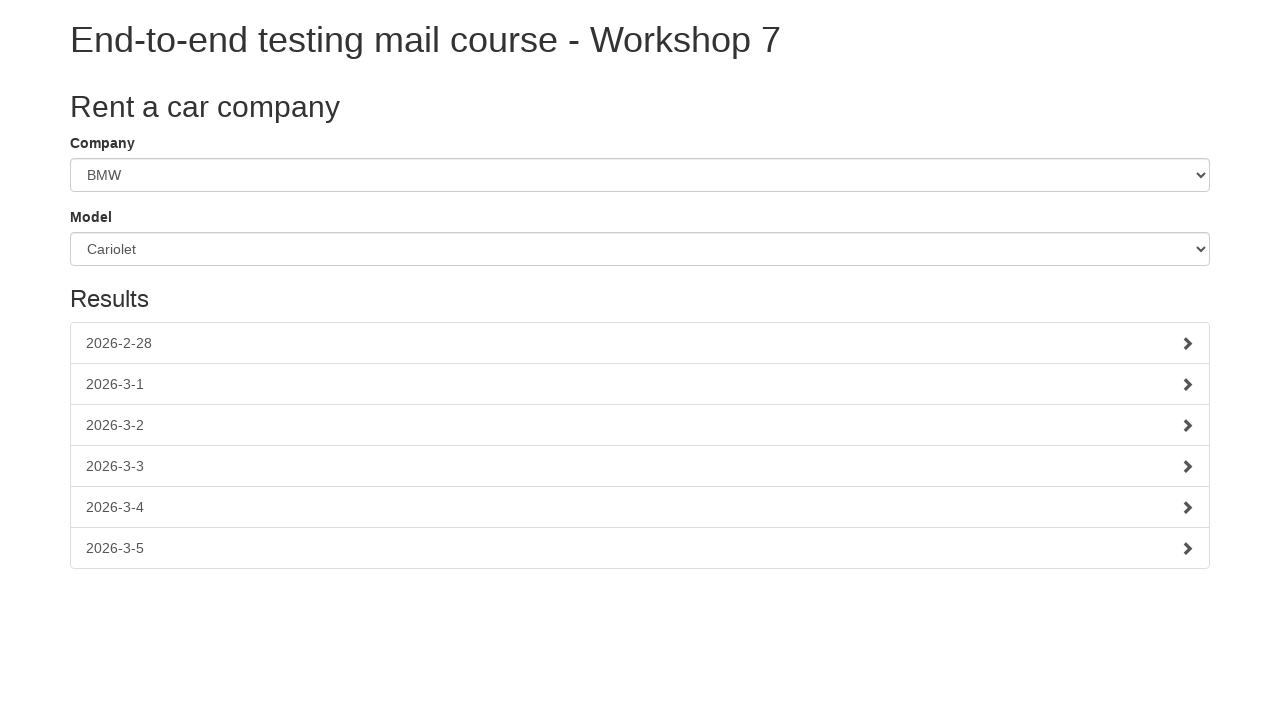

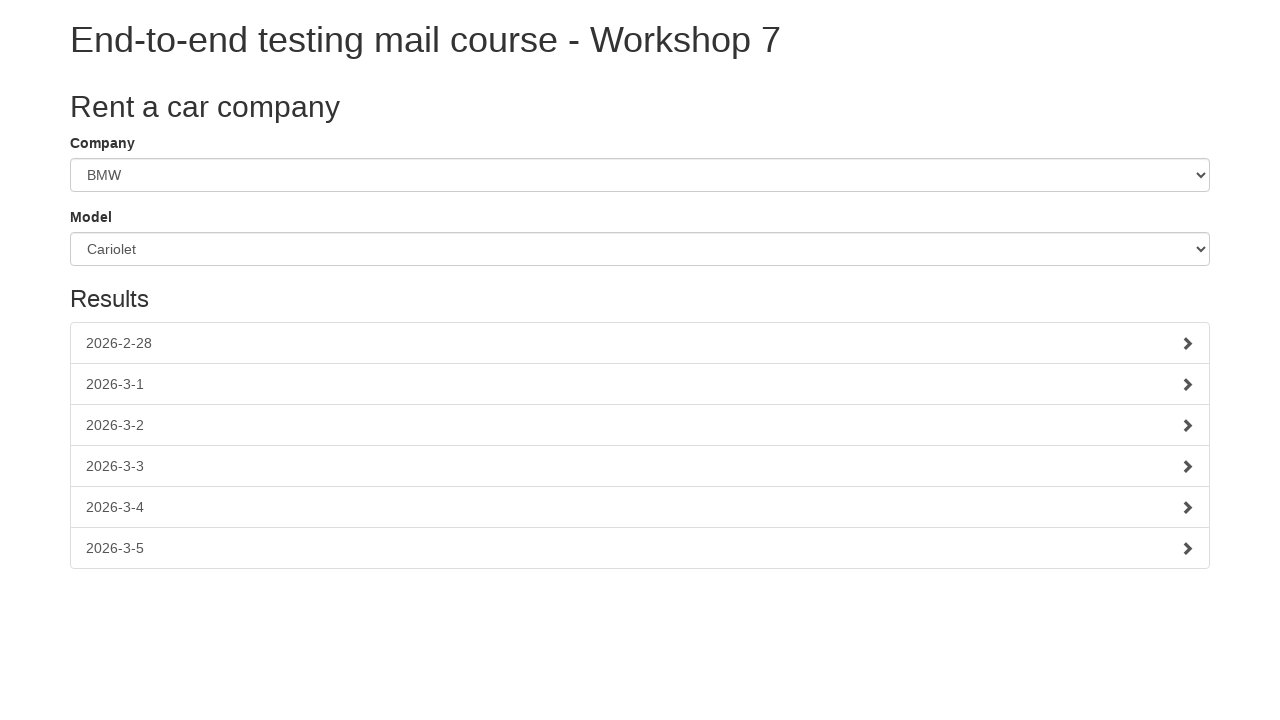